Tests various UI form controls on a practice page including dropdown selection, radio button clicks, and checkbox toggle operations with assertions.

Starting URL: https://rahulshettyacademy.com/loginpagePractise/

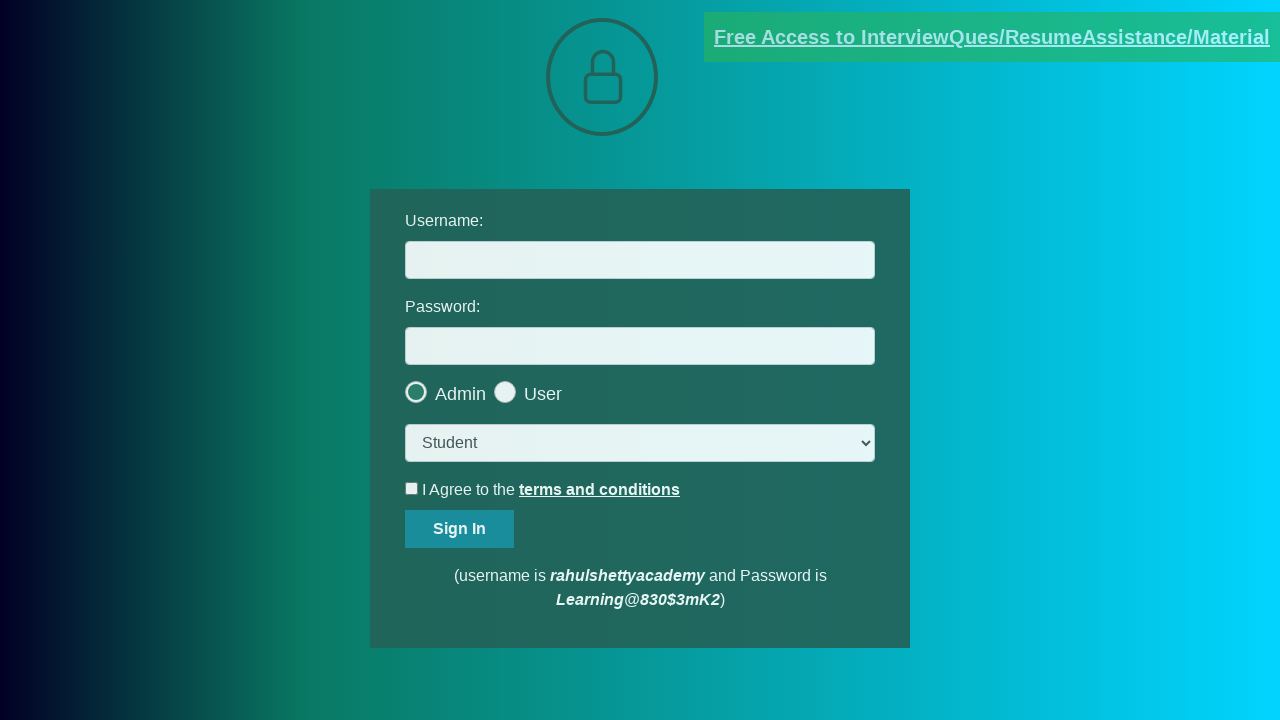

Selected 'consult' option from dropdown on select.form-control
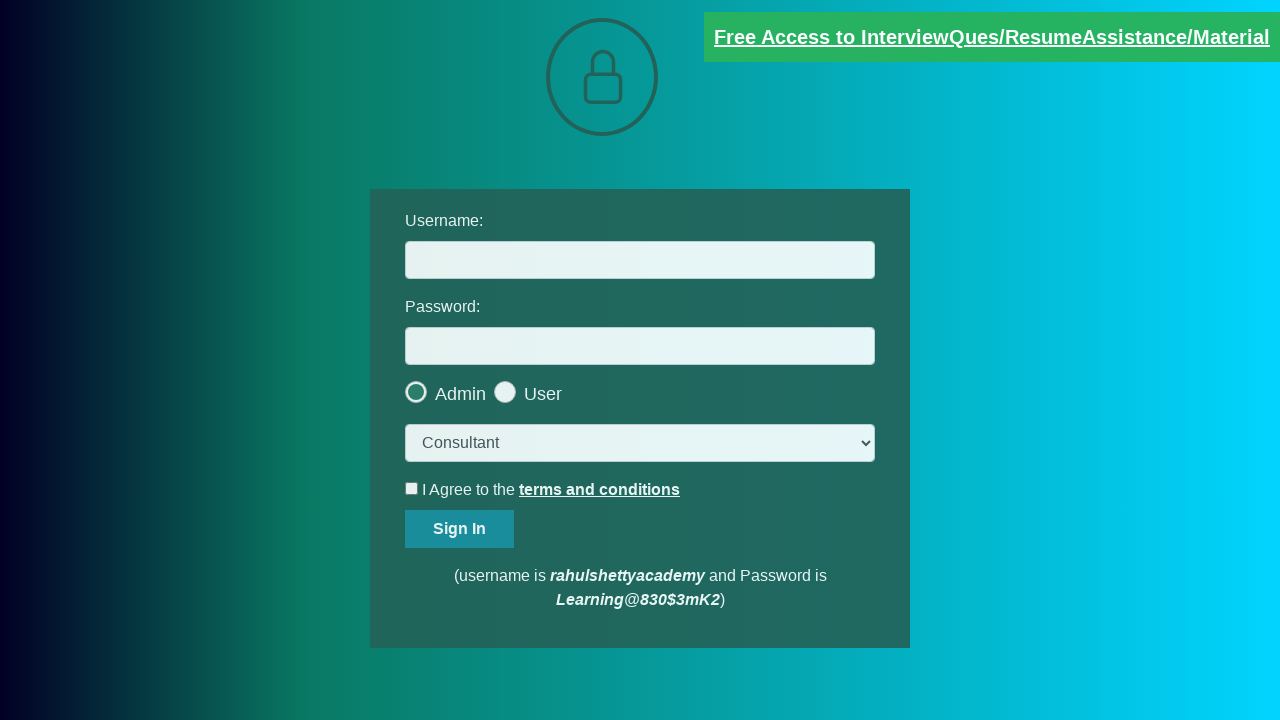

Clicked the last radio button at (543, 394) on .radiotextsty >> nth=-1
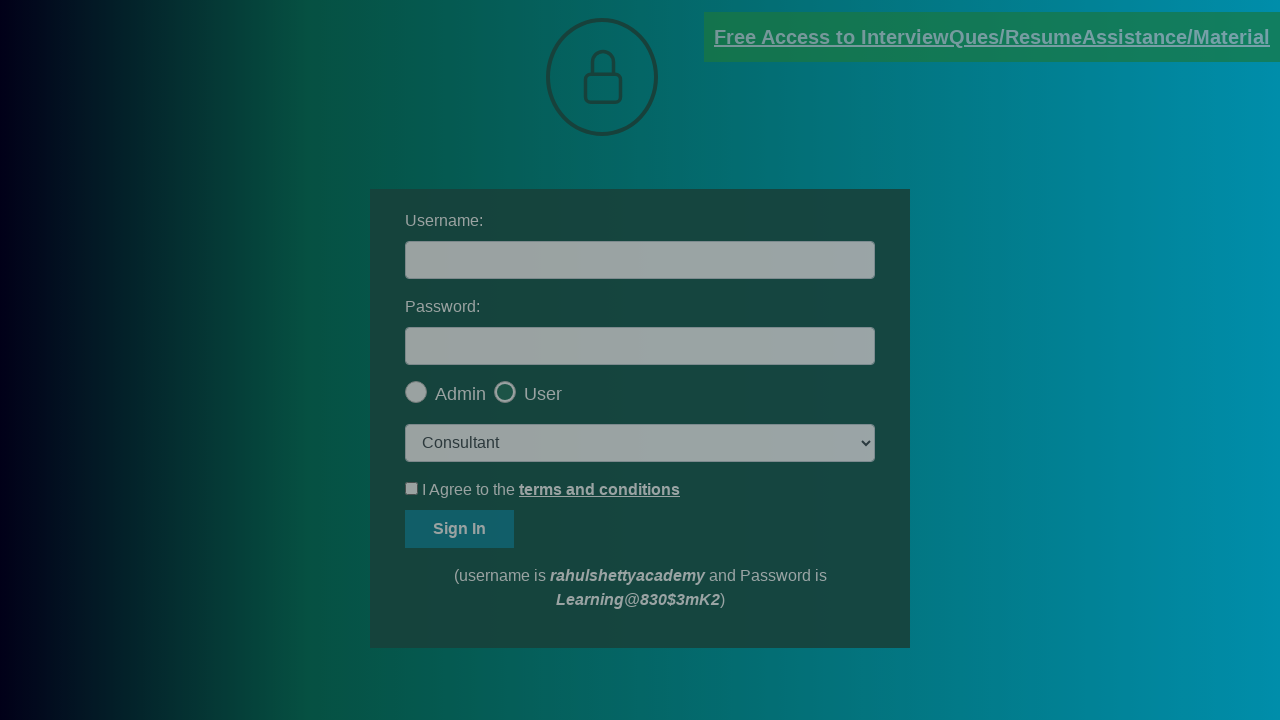

Clicked okay button in modal dialog at (698, 144) on #okayBtn
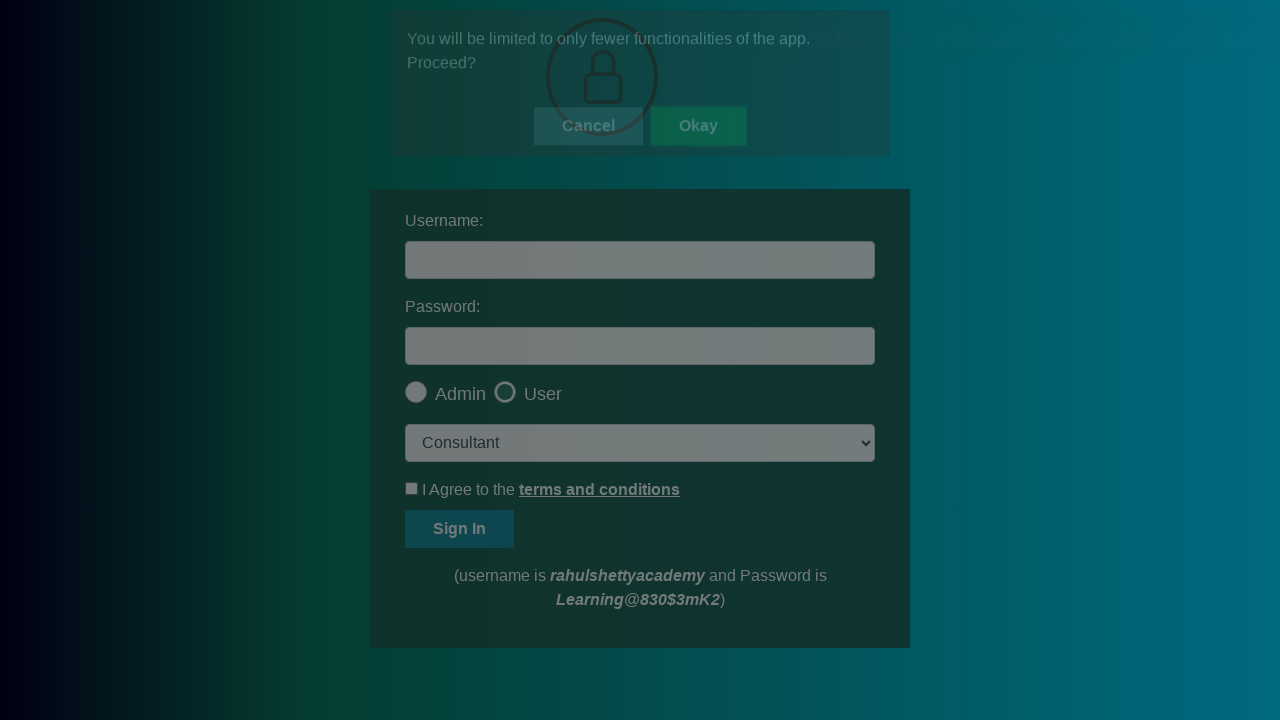

Retrieved checked state of last radio button
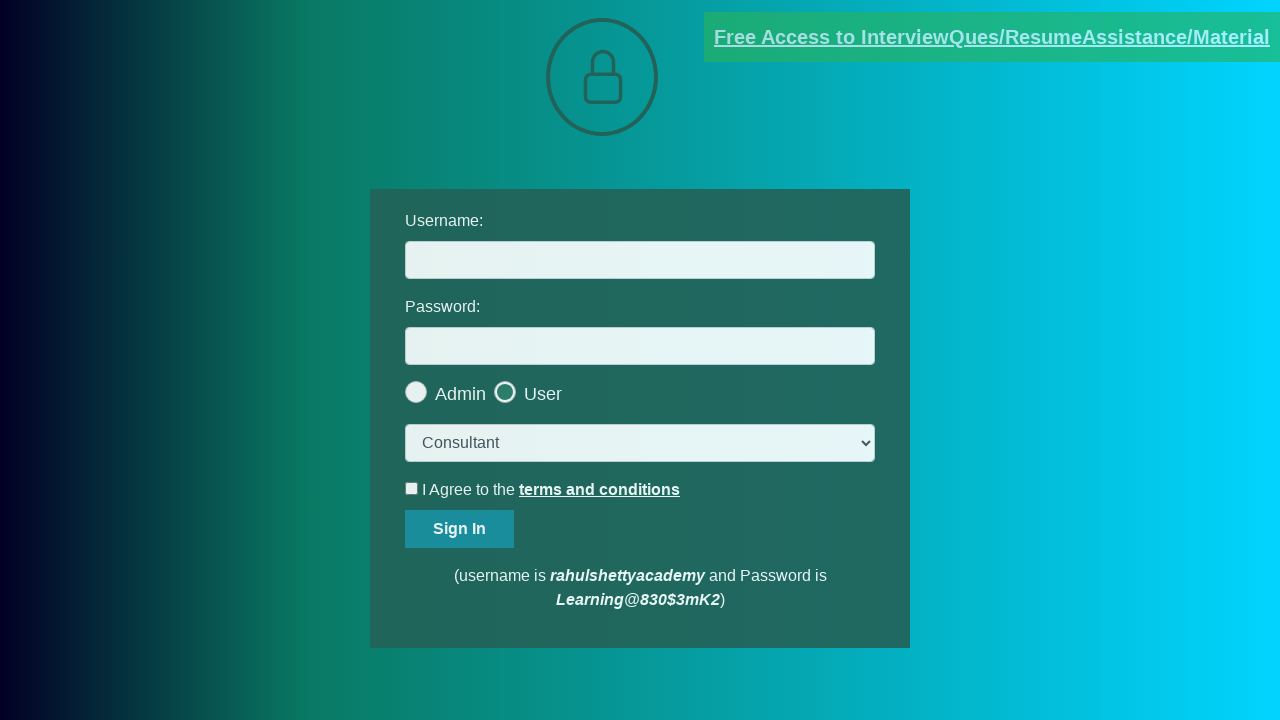

Asserted that last radio button is checked
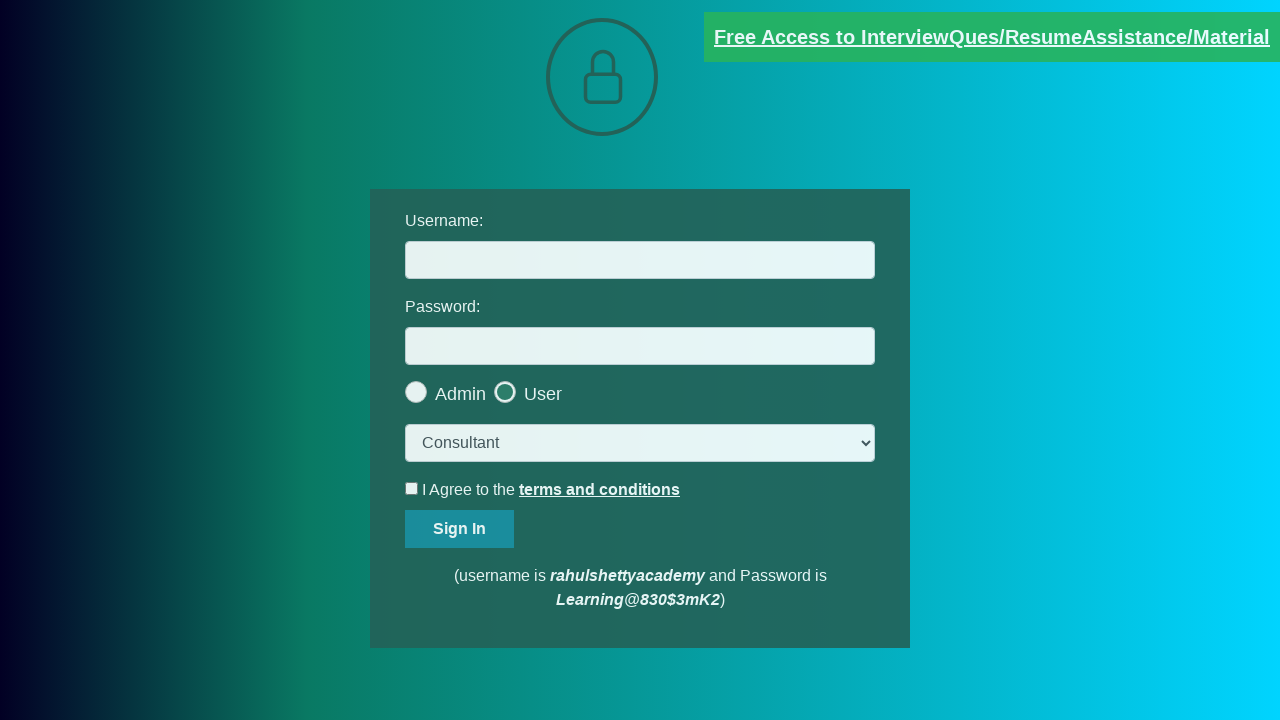

Clicked checkbox to check it at (412, 488) on #terms
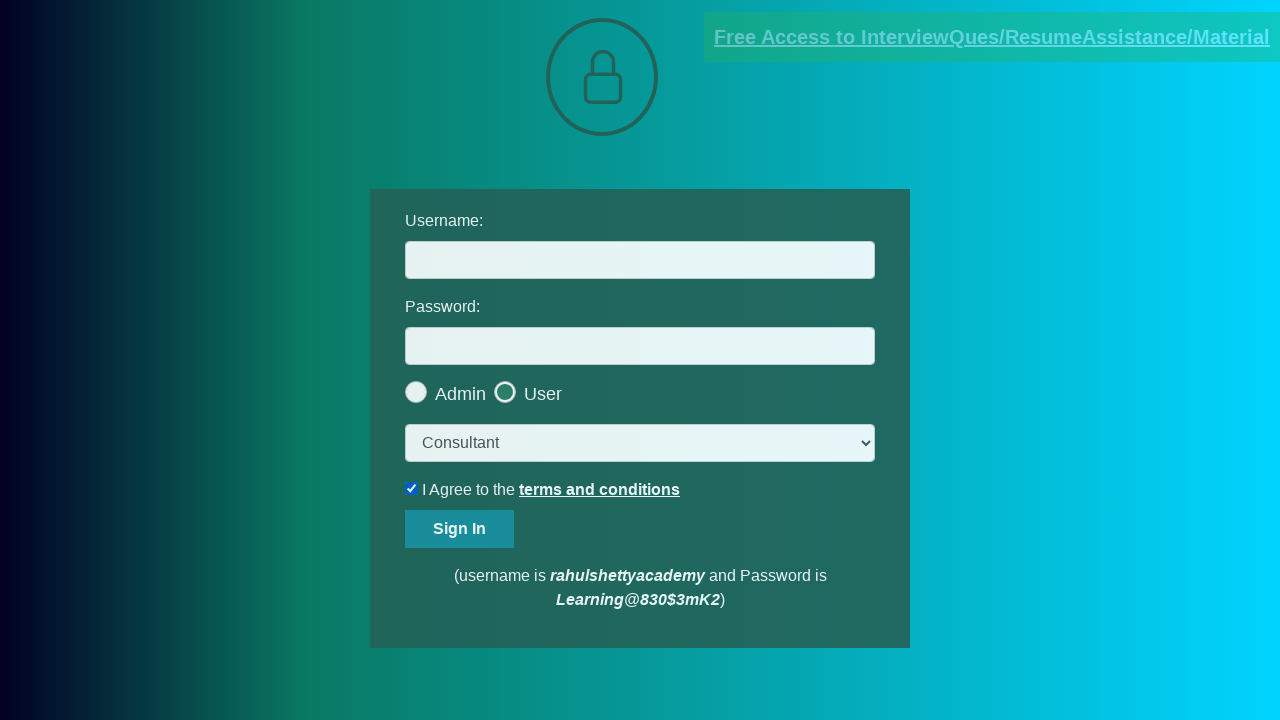

Unchecked the checkbox at (412, 488) on #terms
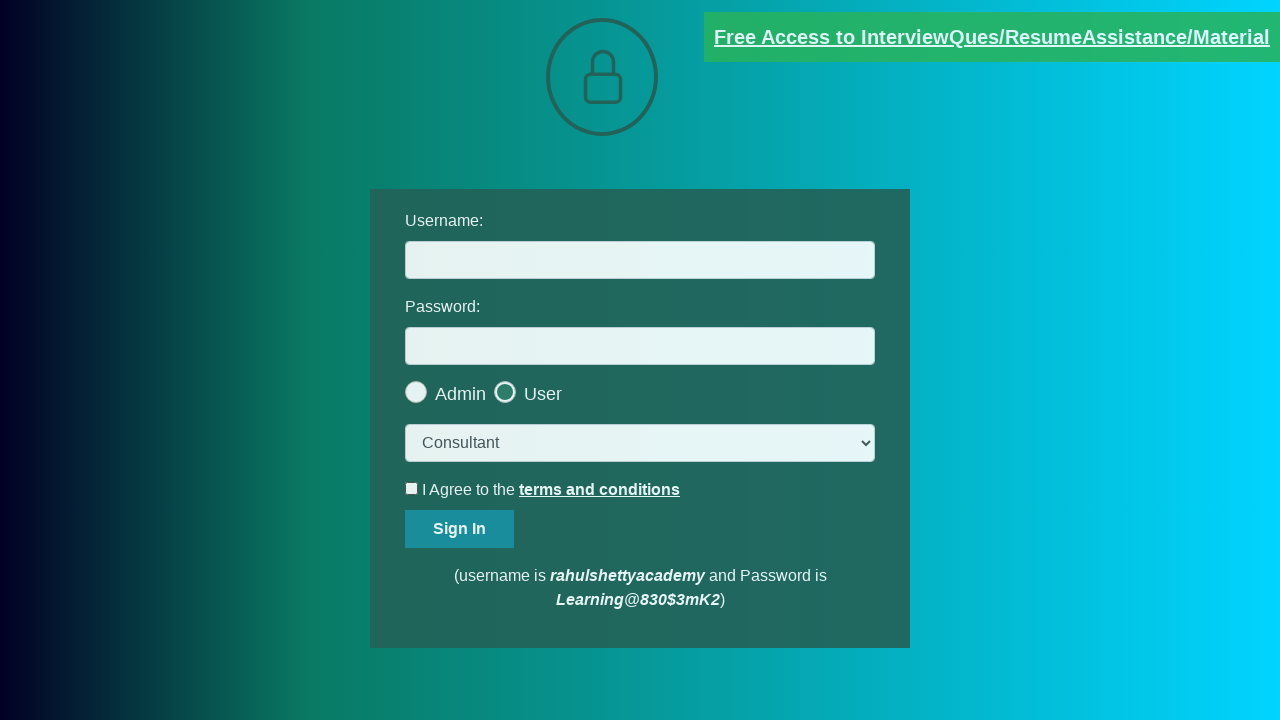

Asserted that checkbox is unchecked
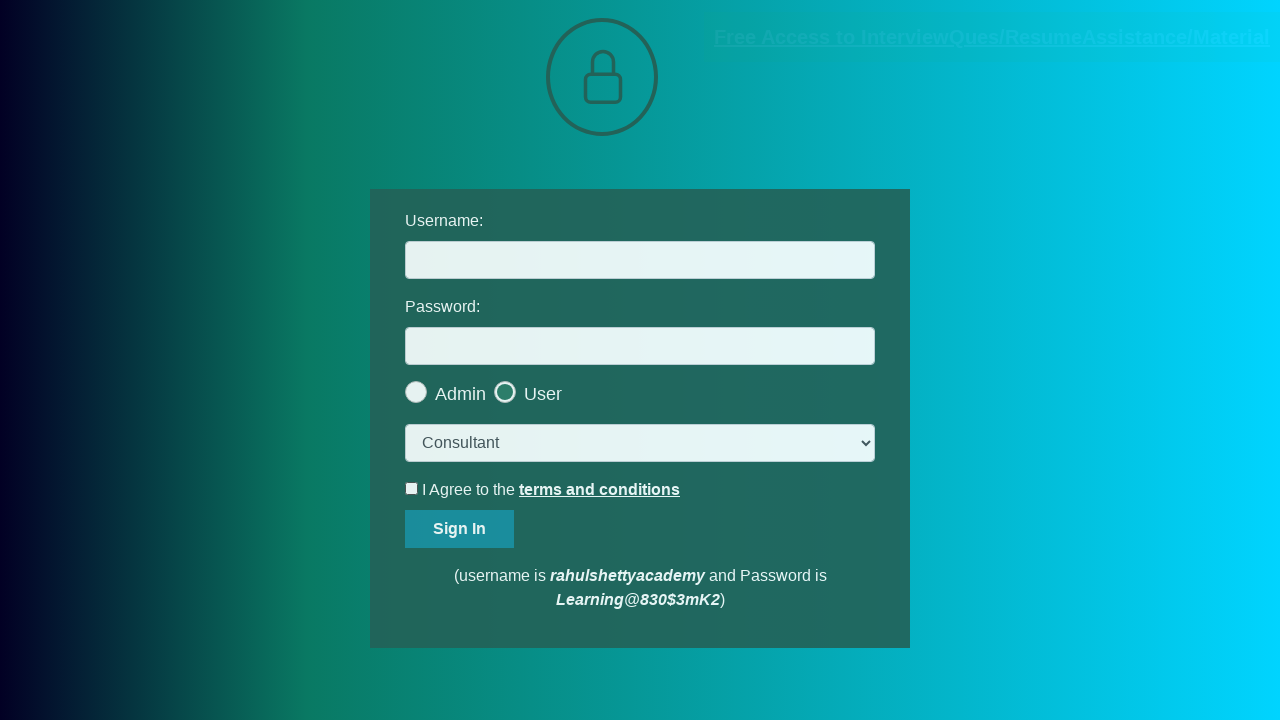

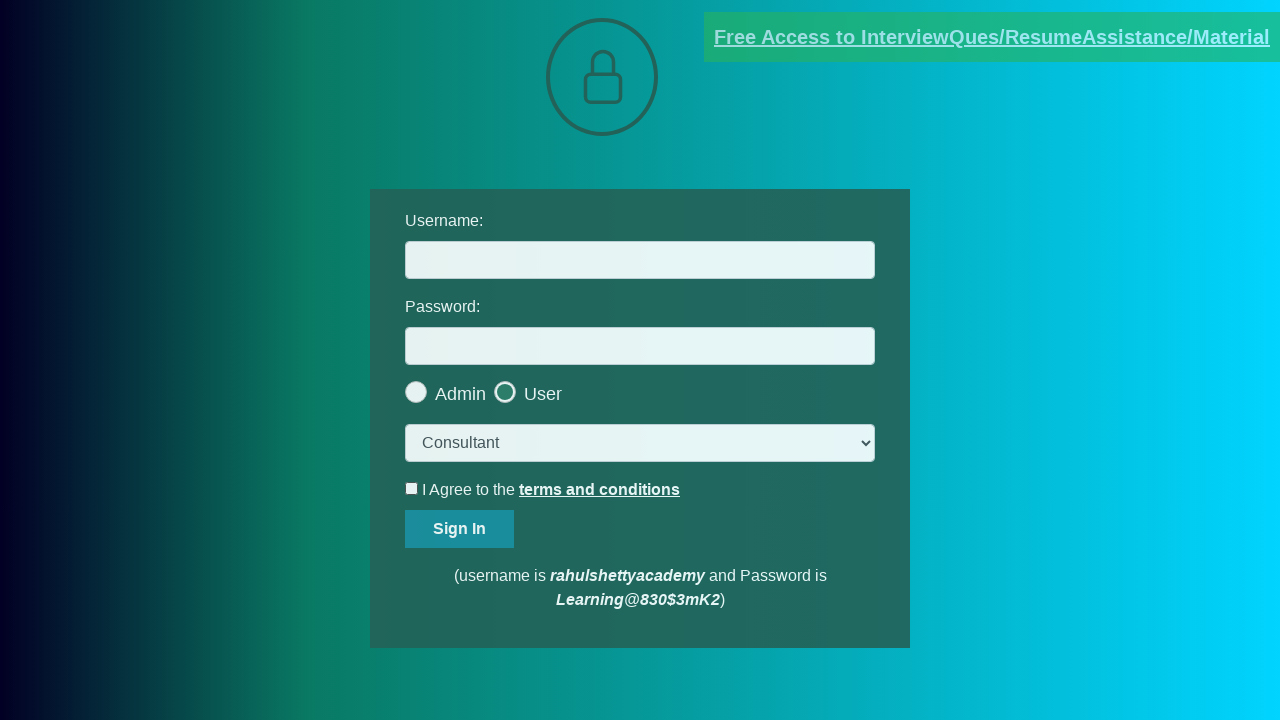